Tests tooltip display by hovering over an element

Starting URL: https://demoqa.com/tool-tips

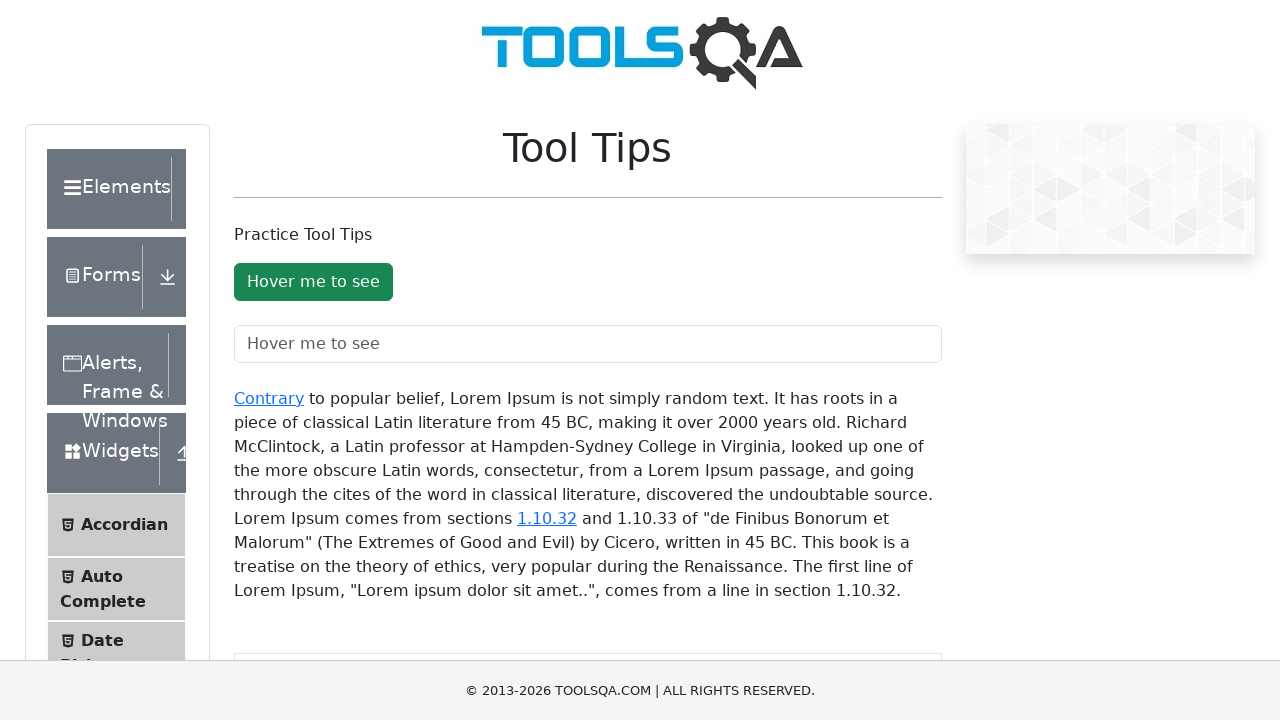

Hovered over tool tip button to trigger tooltip at (313, 282) on #toolTipButton
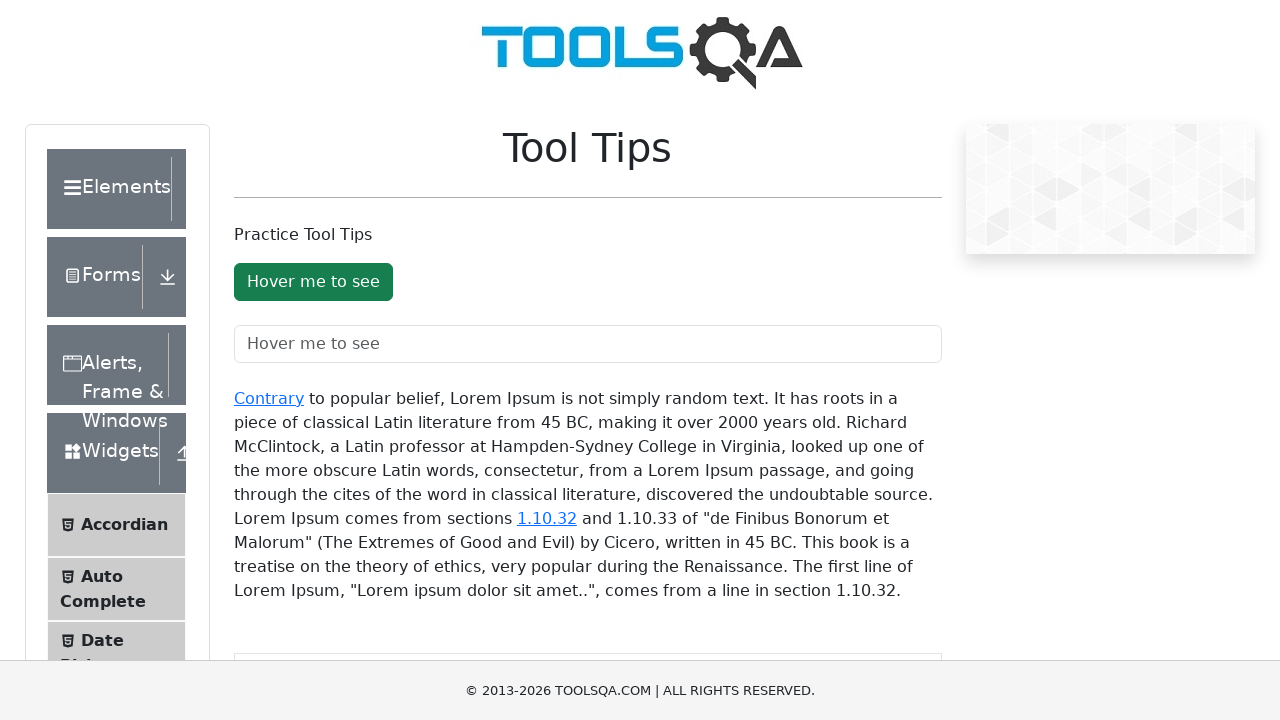

Tooltip appeared on screen
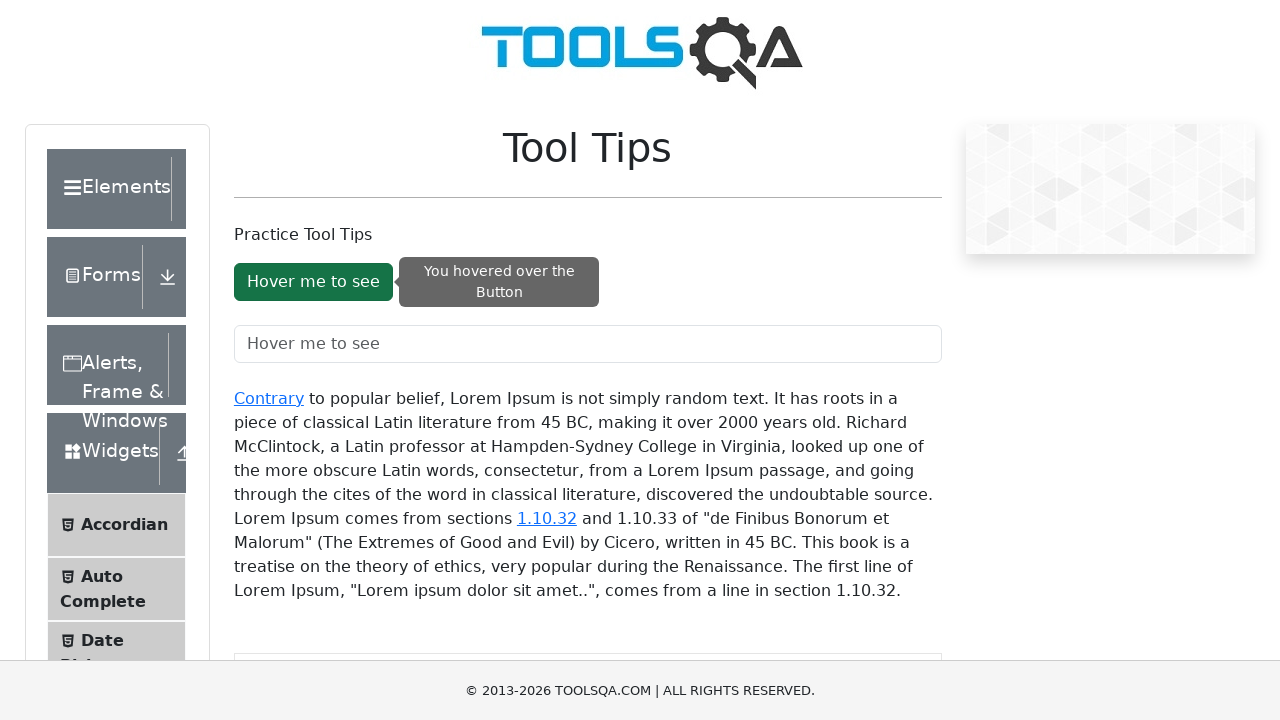

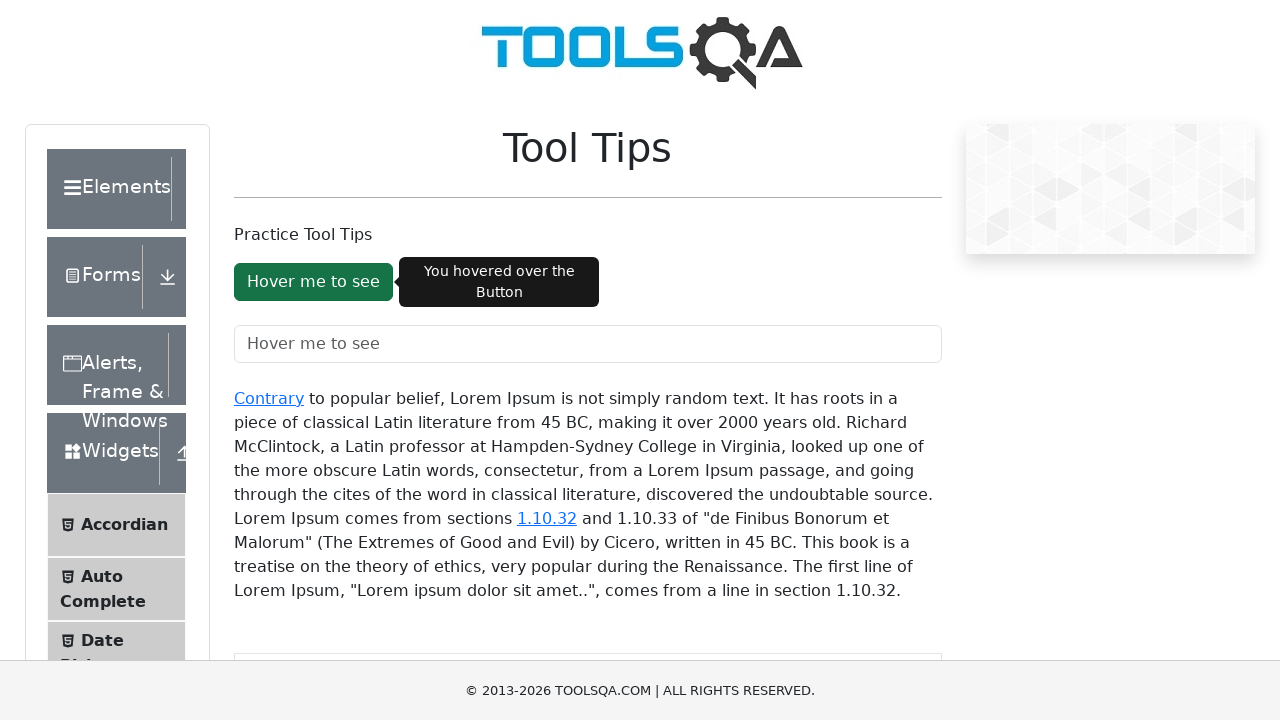